Fills out a practice form on DemoQA including personal details, gender selection, date of birth, hobbies checkbox, and submits the form

Starting URL: https://demoqa.com

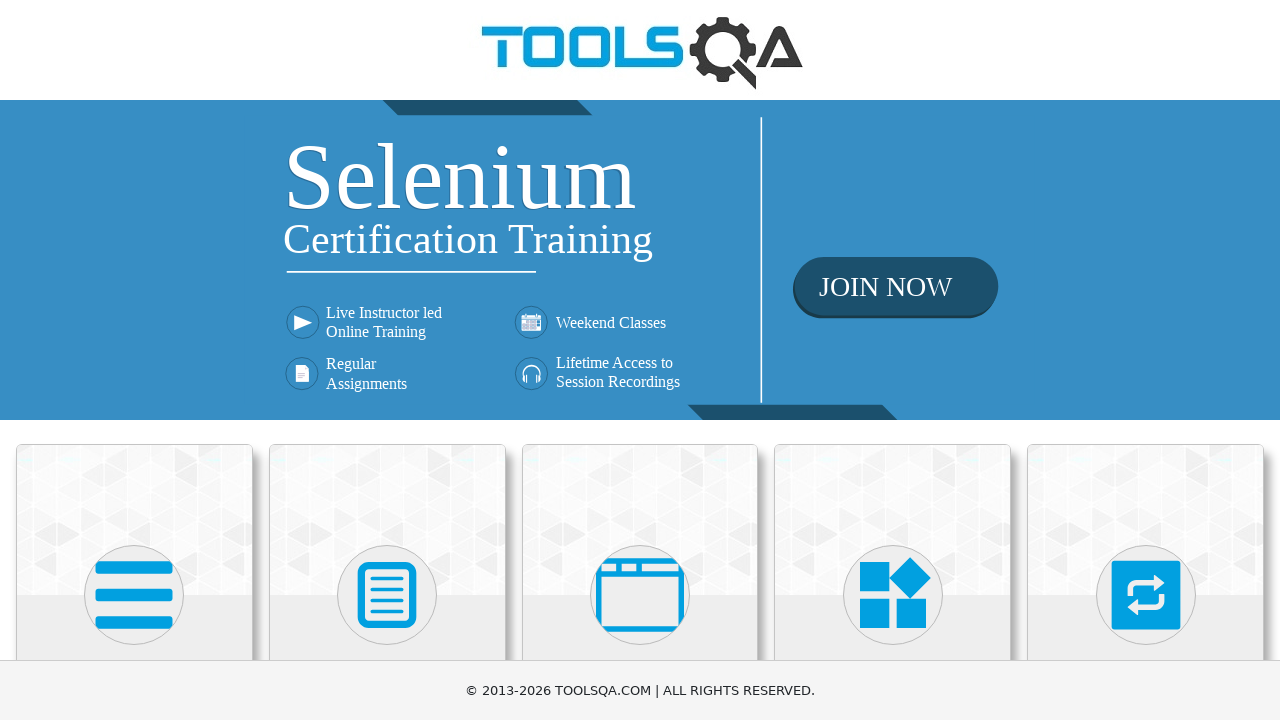

Clicked on Forms card at (387, 360) on xpath=//div[contains(@class, 'card-body')]/h5[text()='Forms']
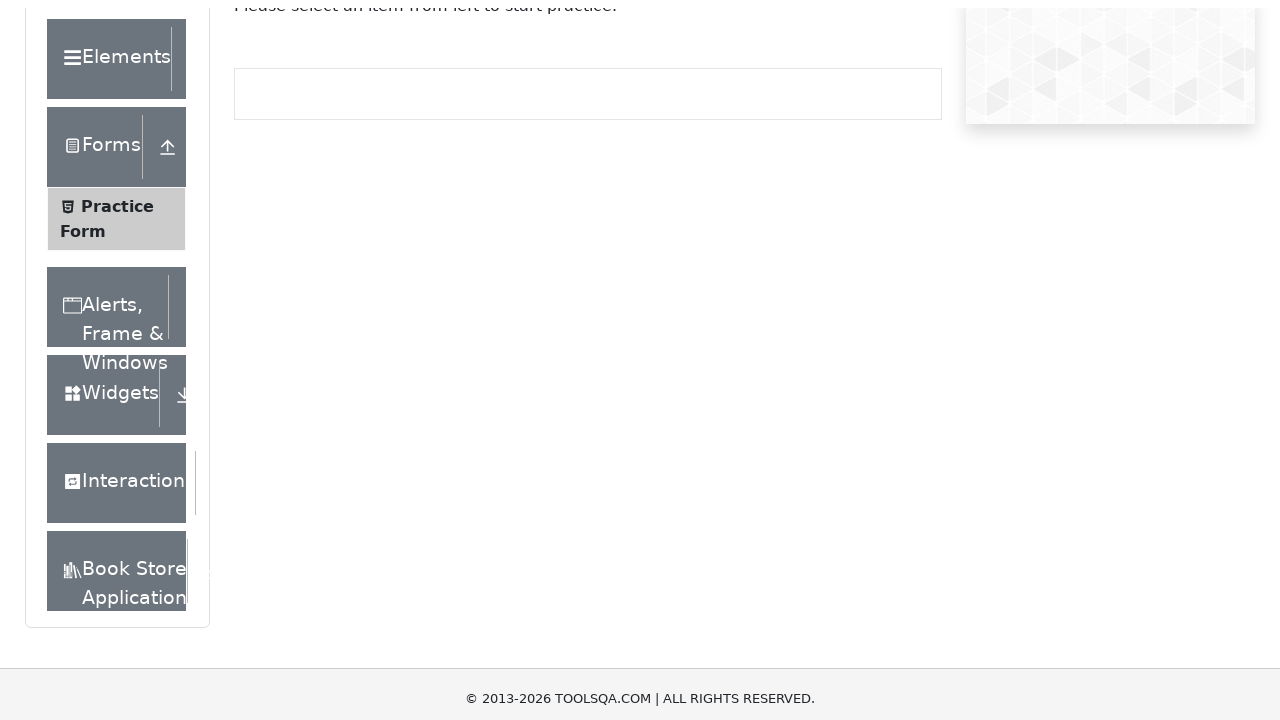

Clicked on Practice Form menu item at (117, 336) on xpath=//span[text()='Practice Form']
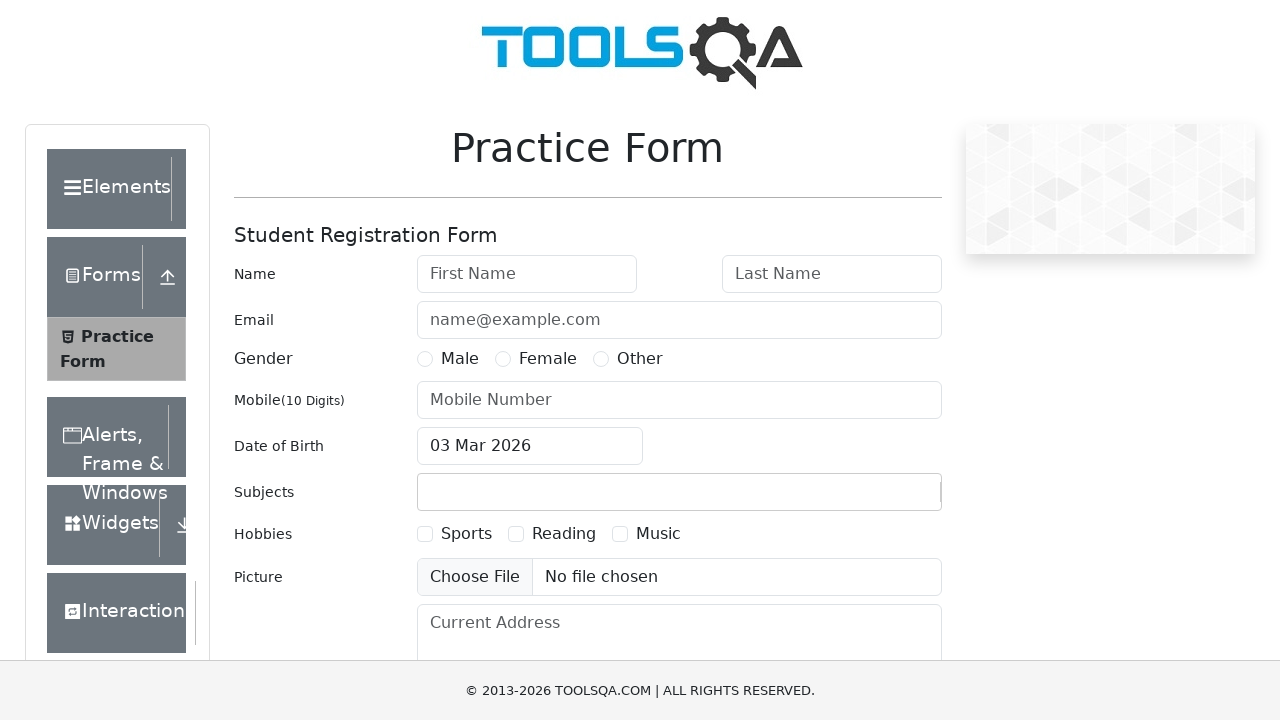

Filled first name field with 'Jorge' on //input[@id='firstName']
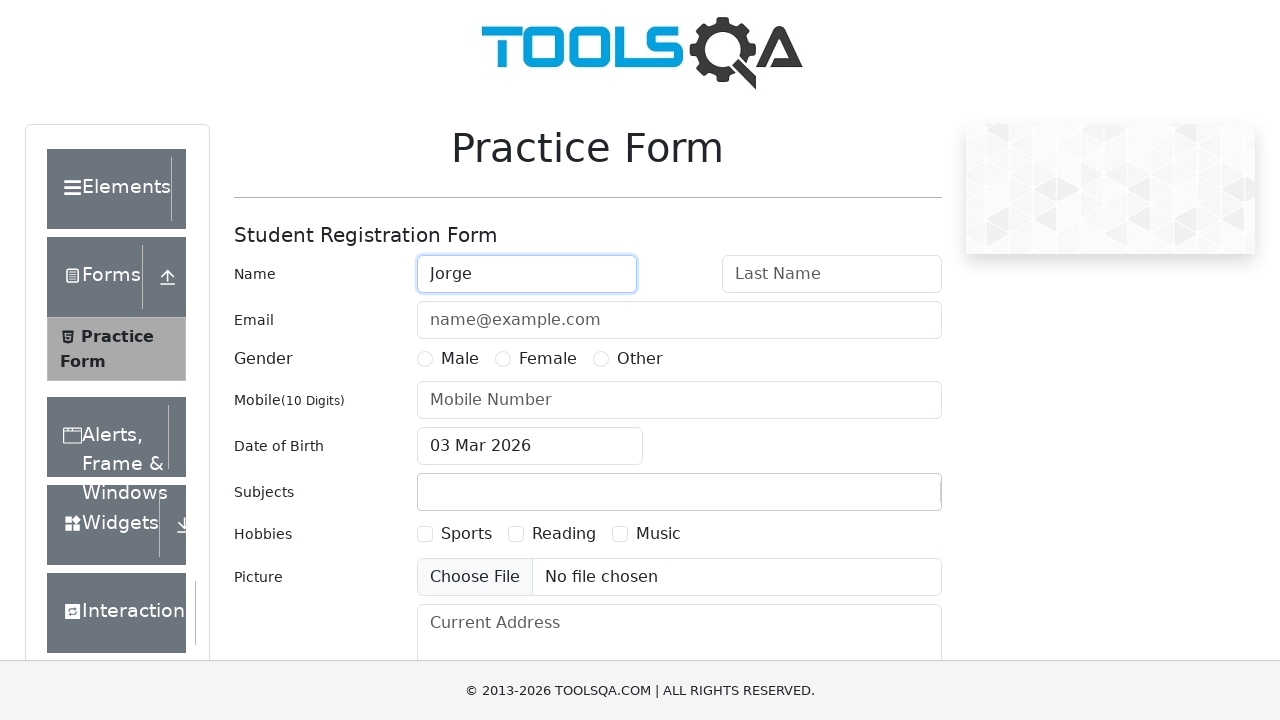

Filled last name field with 'Moratalla' on //input[@id='lastName']
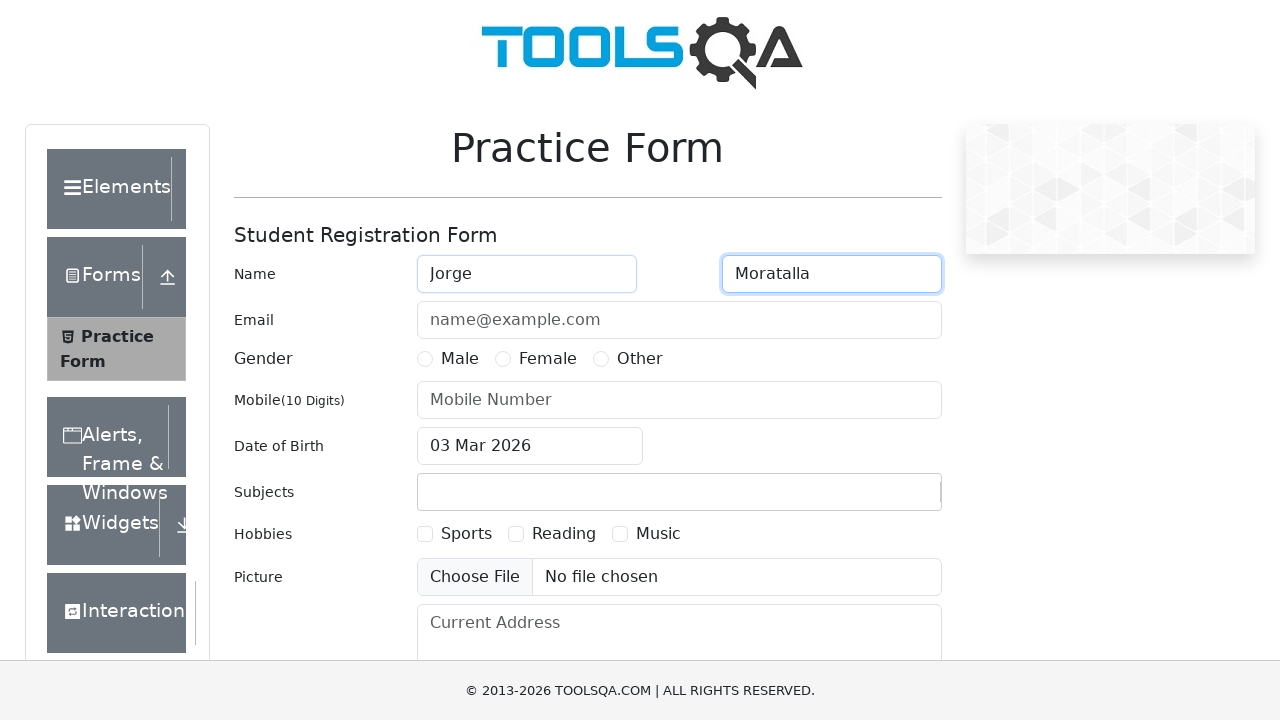

Filled email field with 'example@example.com' on //input[@id='userEmail']
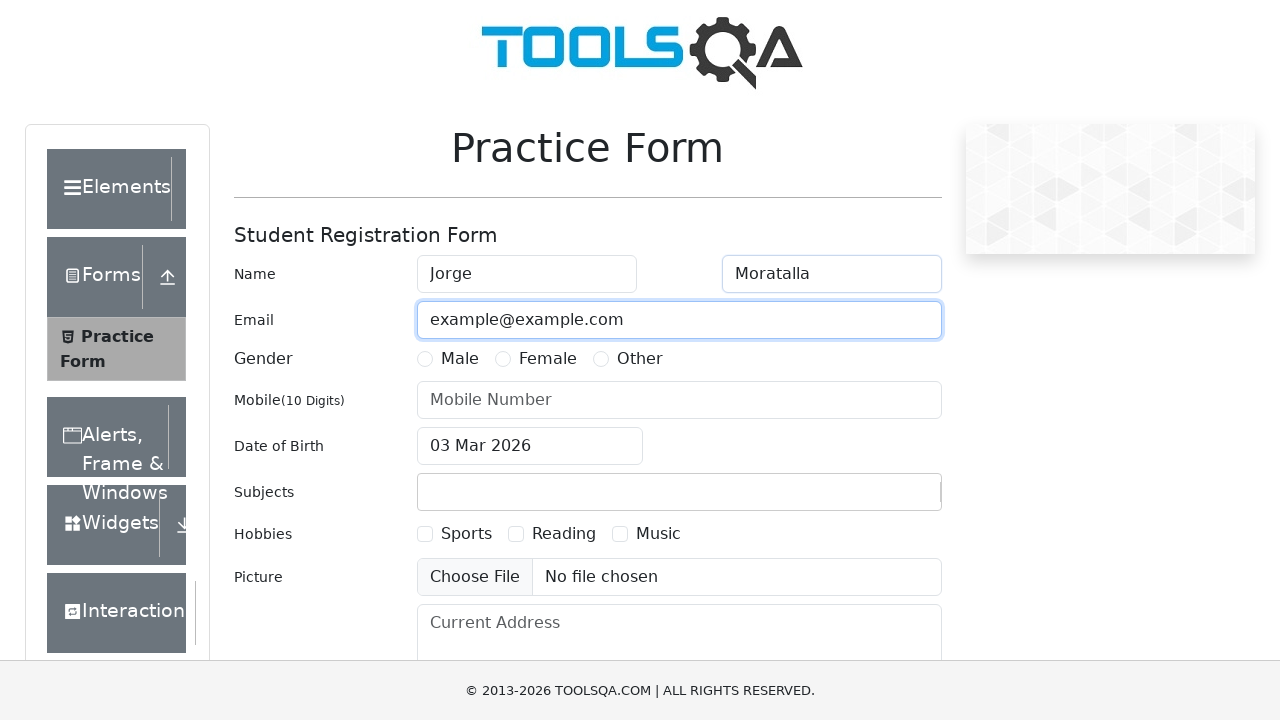

Selected Male gender radio button at (460, 359) on label[for='gender-radio-1']
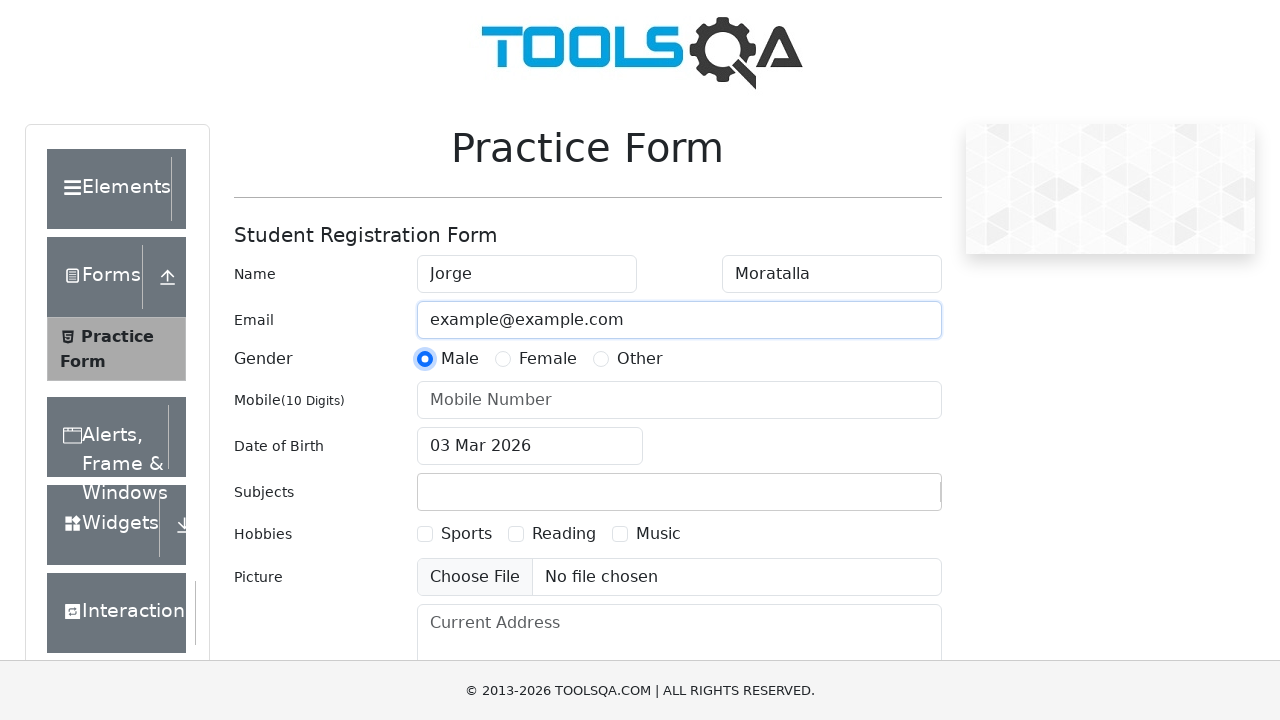

Filled mobile number field with '6234578895' on //input[@id='userNumber']
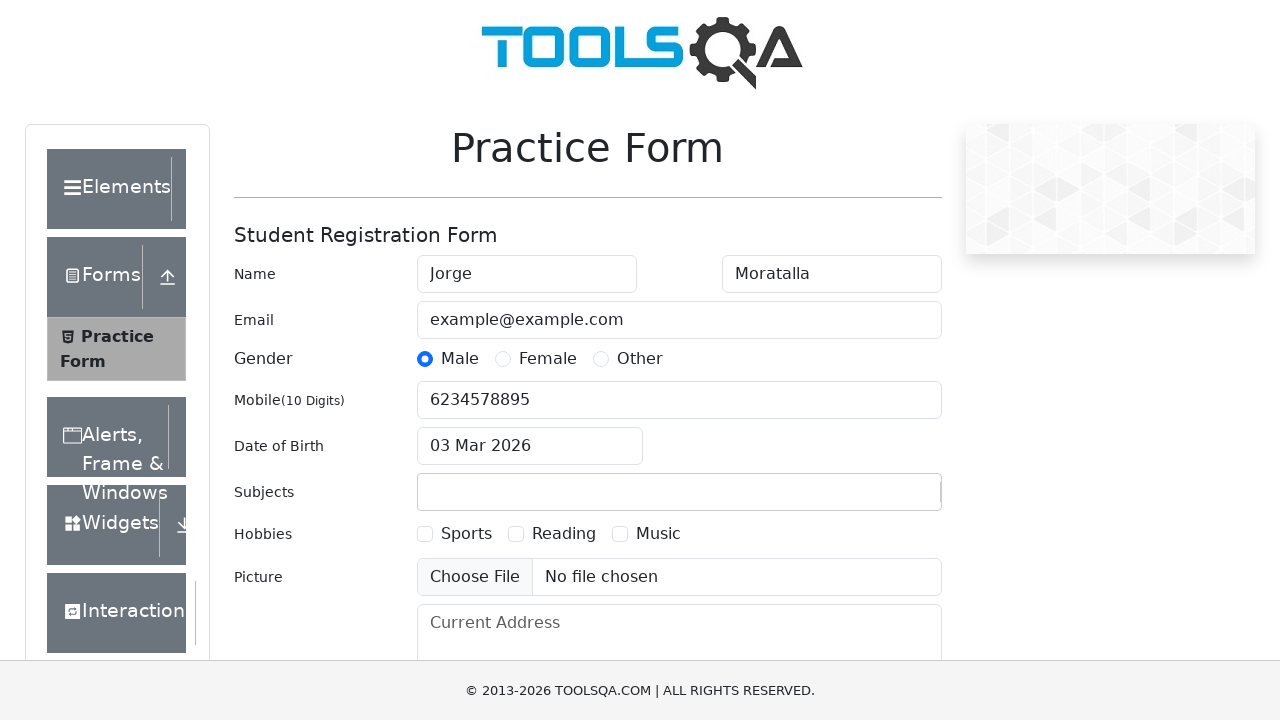

Filled date of birth field with '11/11/2011' on //input[@id='dateOfBirthInput']
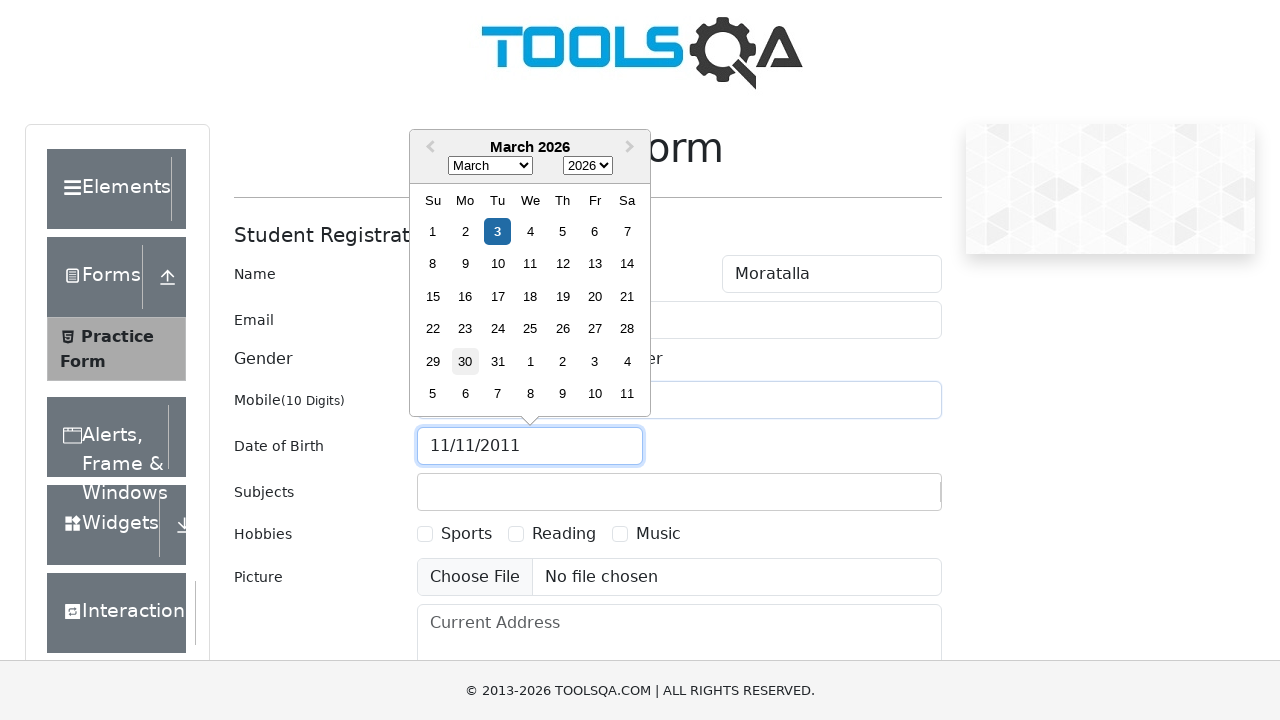

Pressed Enter to confirm date of birth
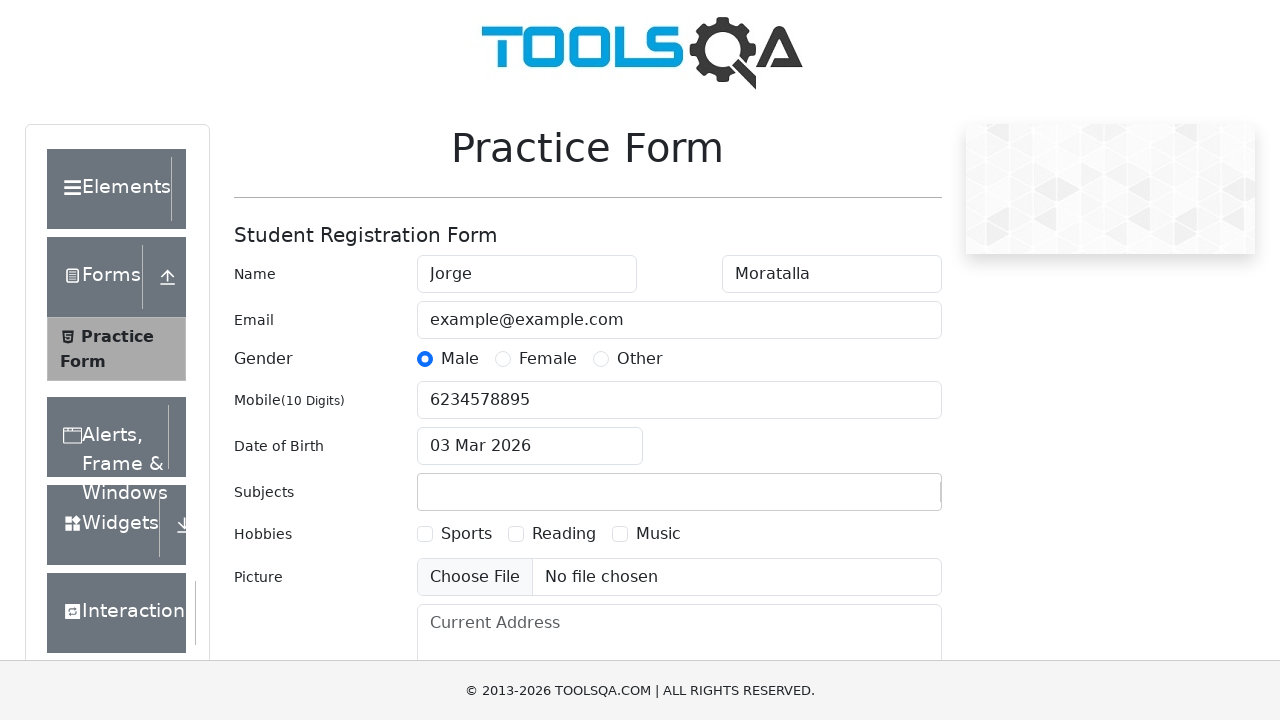

Selected Reading hobbies checkbox at (564, 534) on label[for='hobbies-checkbox-2']
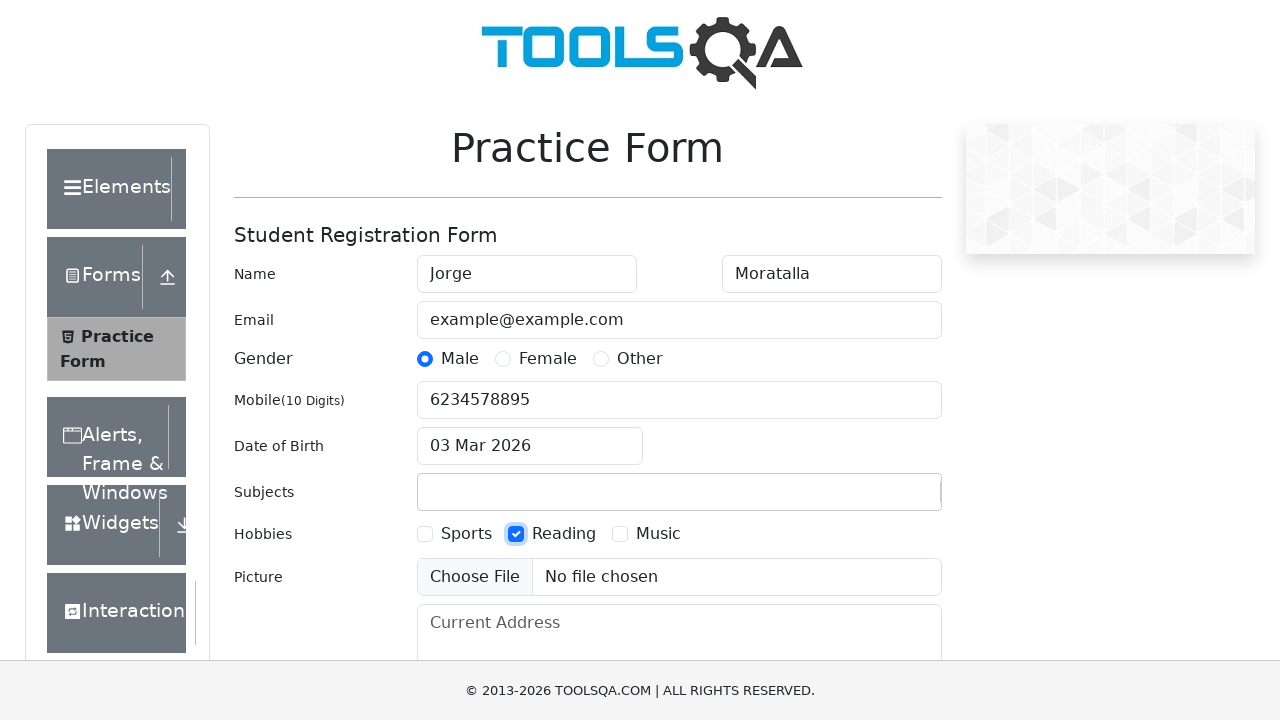

Clicked submit button to submit the form at (885, 499) on xpath=//button[@id='submit']
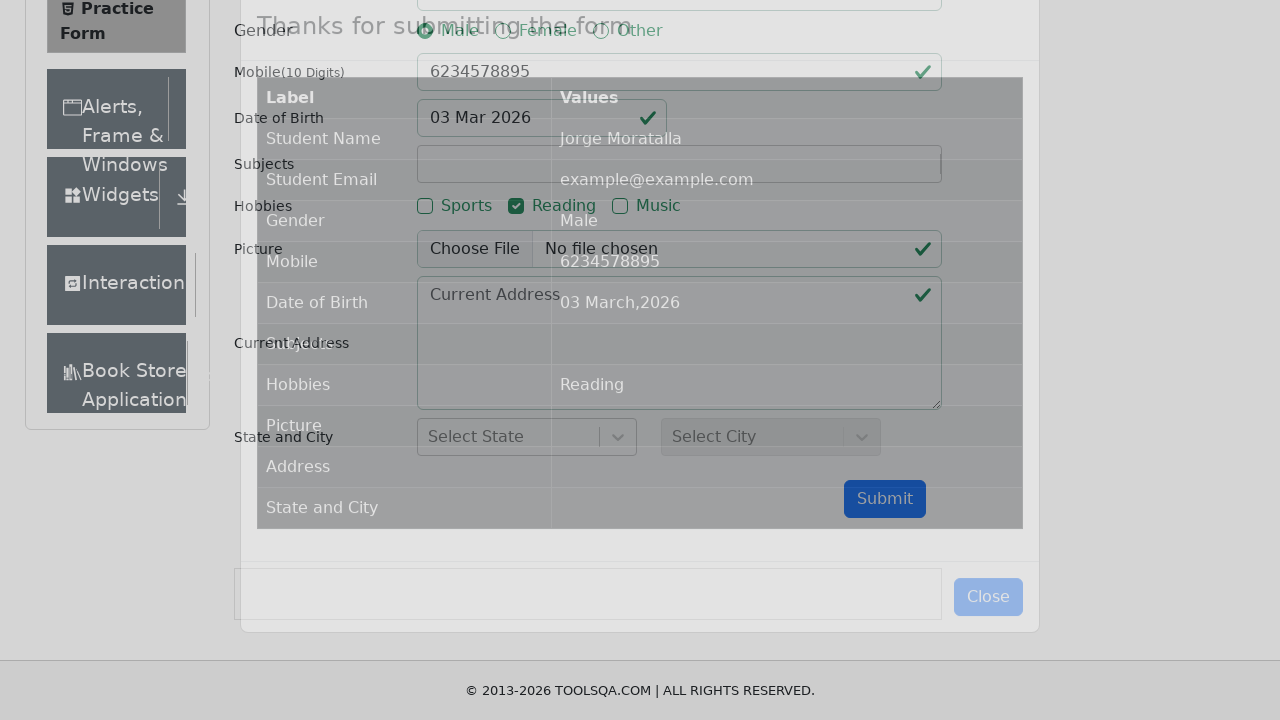

Pressed Escape to close submission confirmation modal
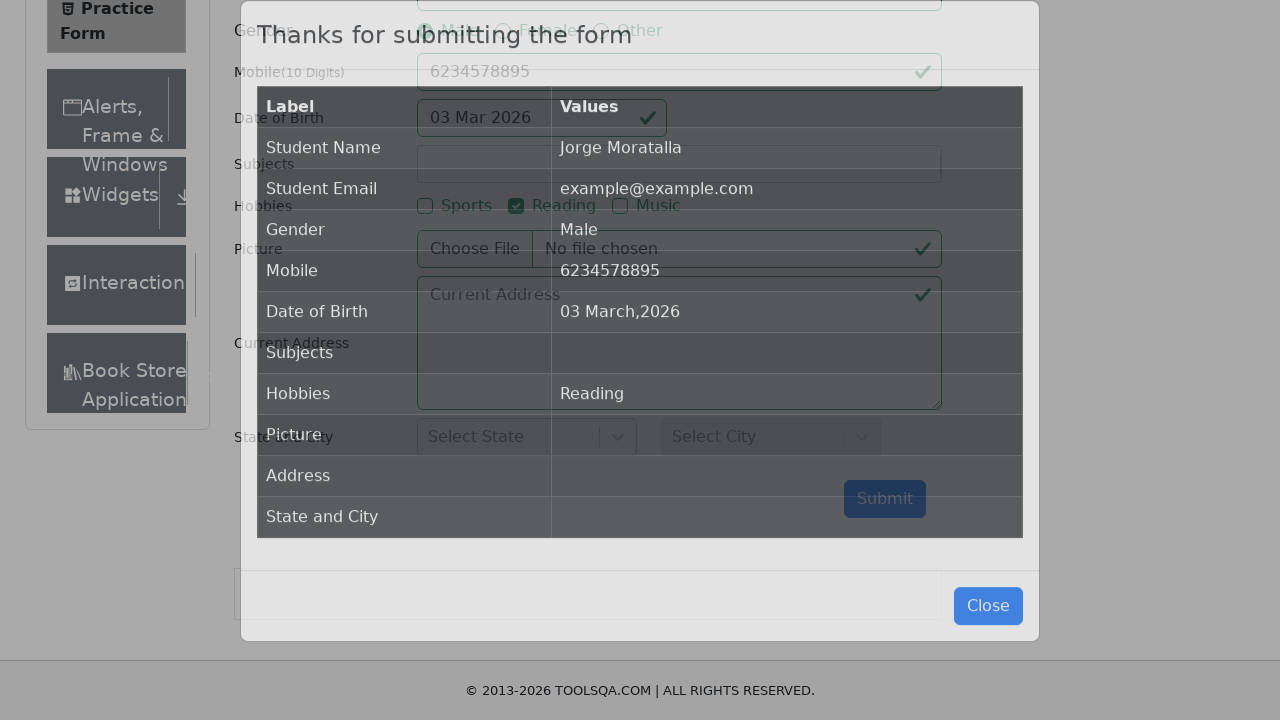

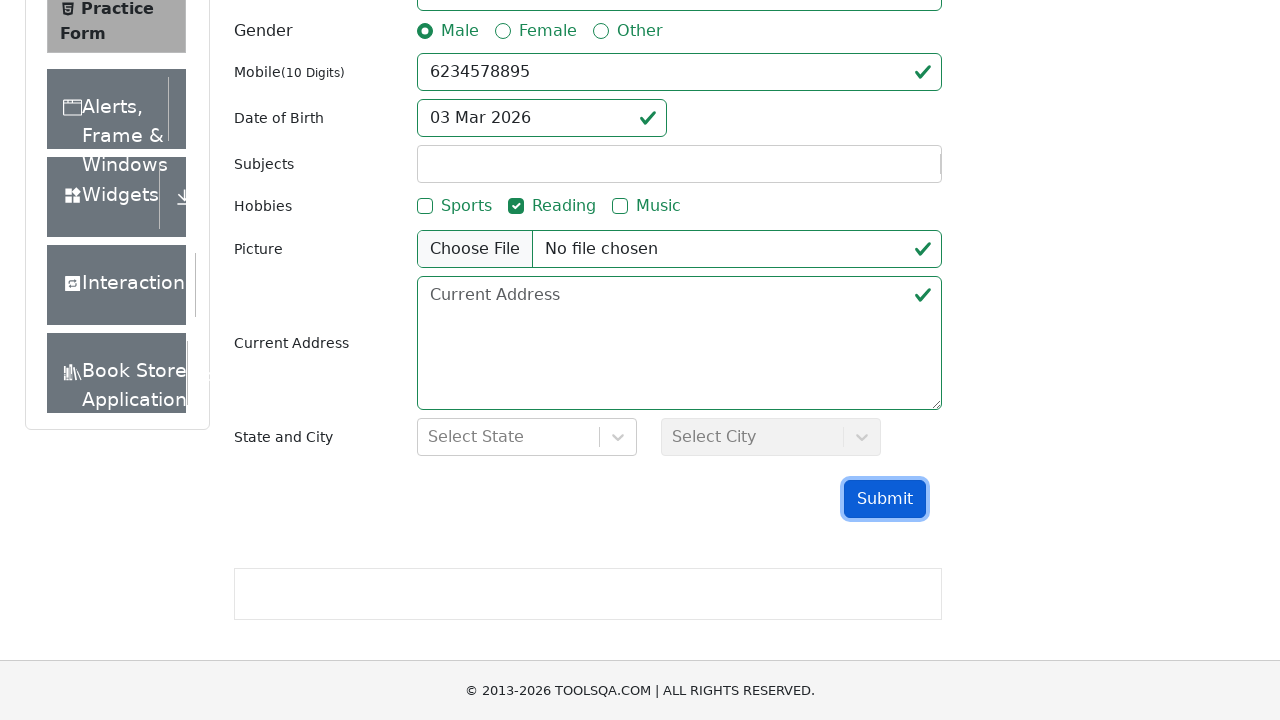